Tests login form validation by entering credentials, clearing both fields, and verifying the "Username is required" error message appears

Starting URL: https://www.saucedemo.com/

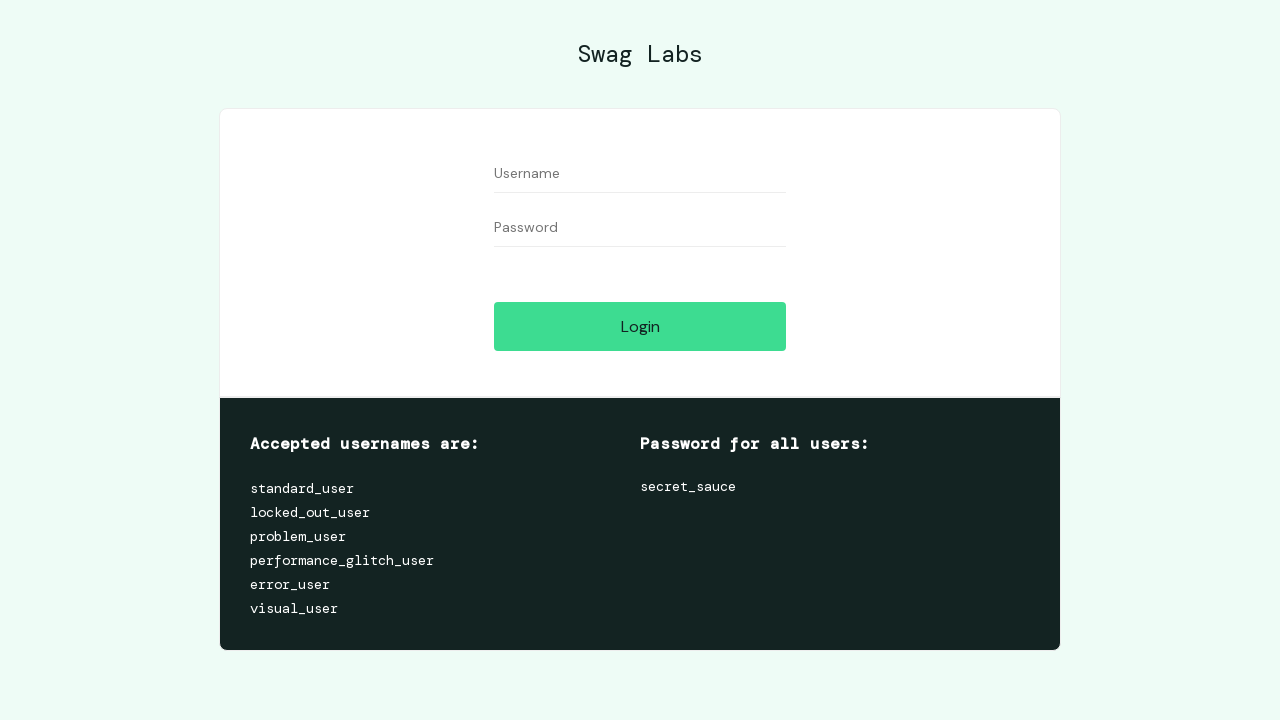

Filled username field with 'testuser' on input[data-test='username']
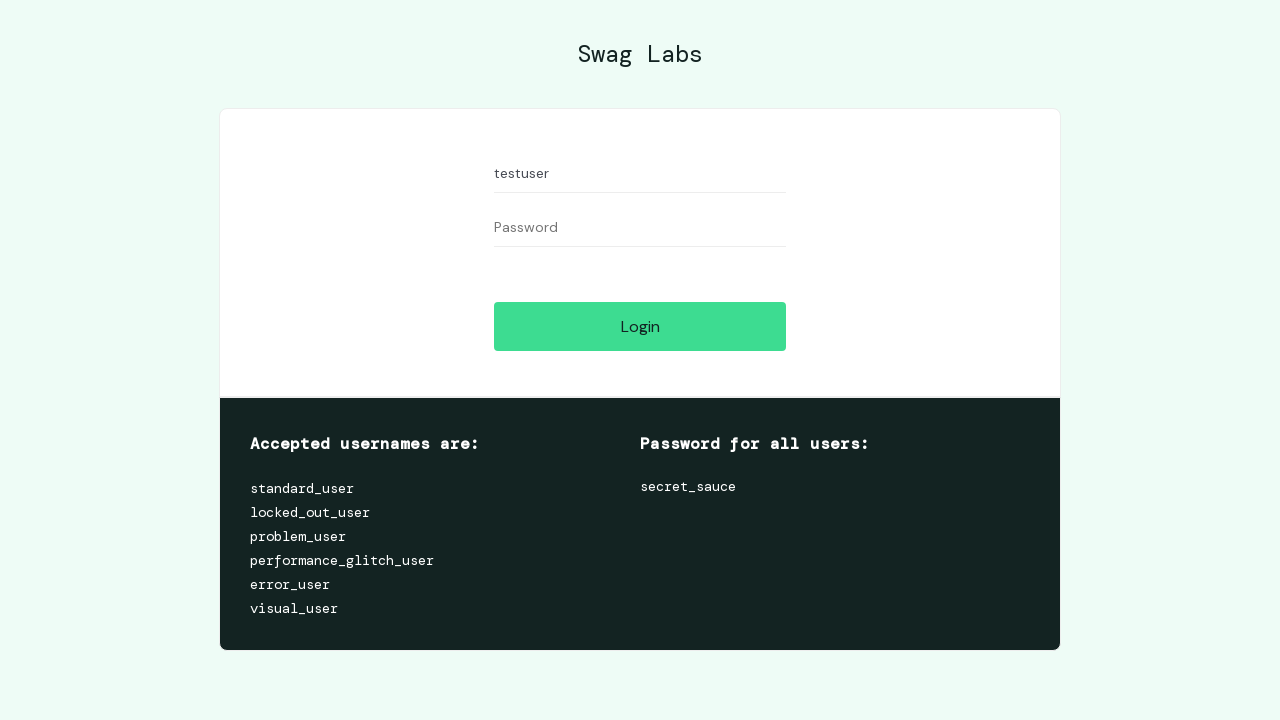

Filled password field with 'testpass123' on input[data-test='password']
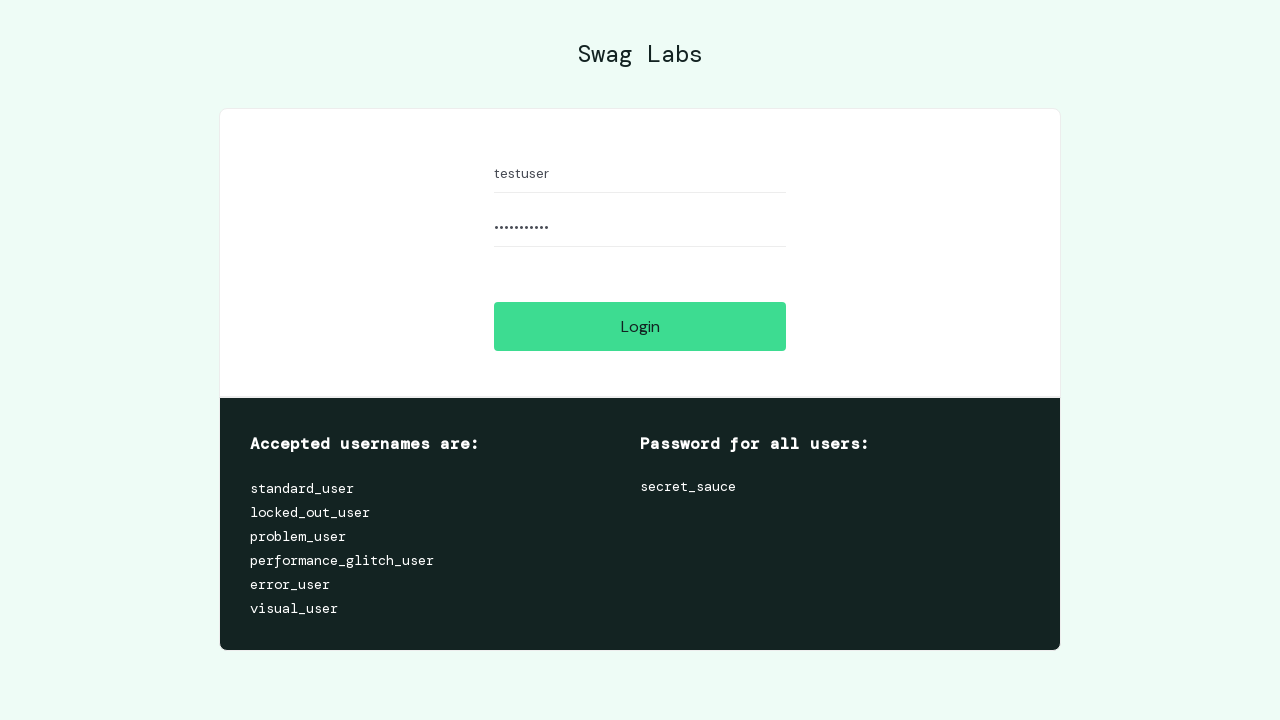

Cleared username field on input[data-test='username']
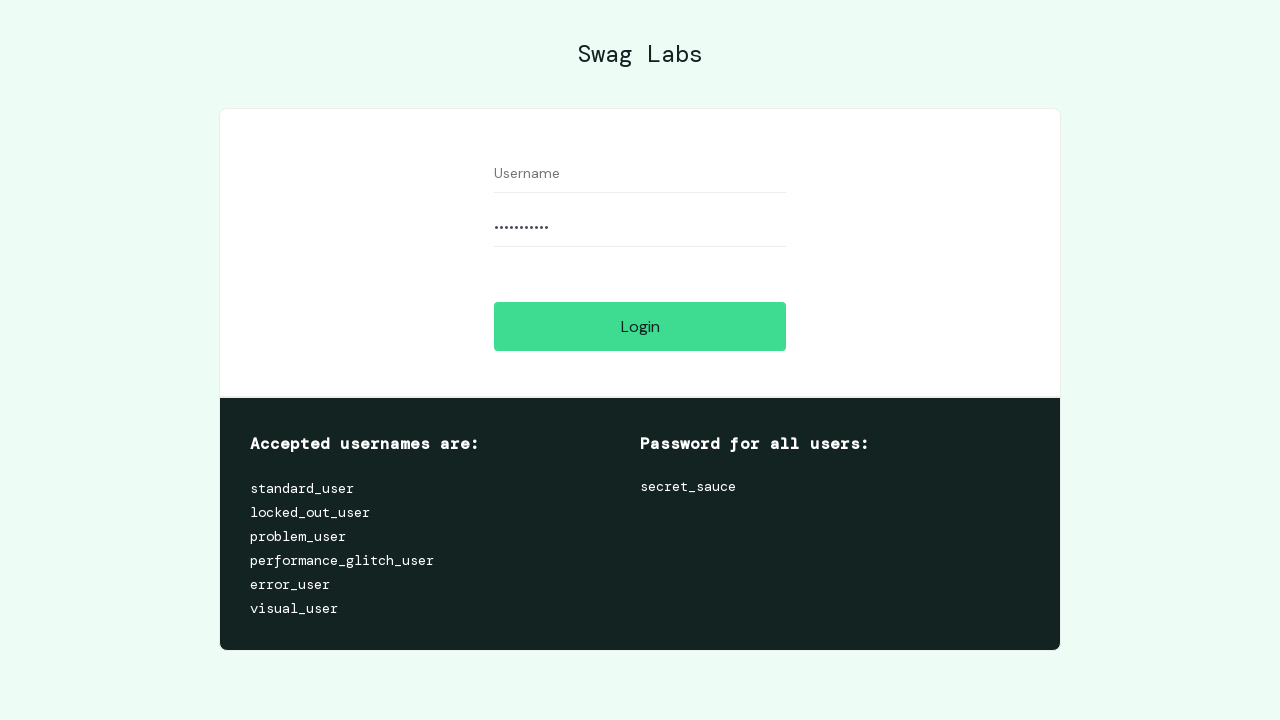

Cleared password field on input[data-test='password']
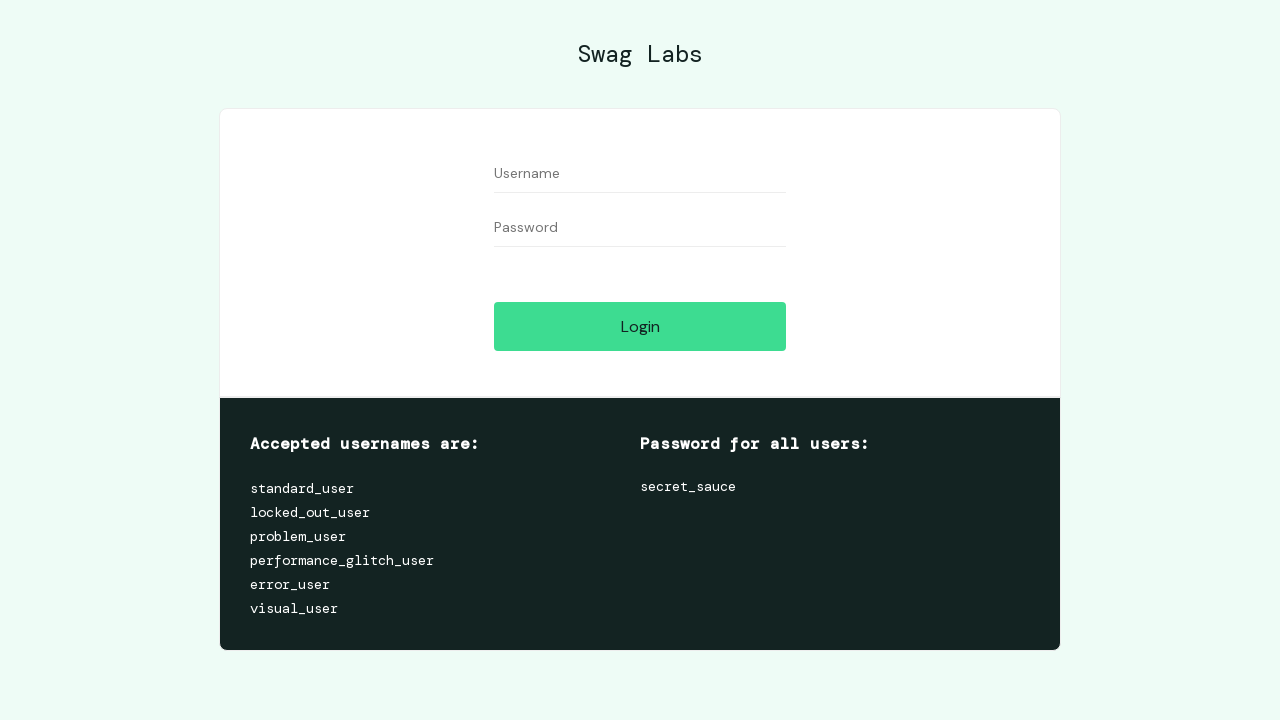

Clicked login button with empty credentials at (640, 326) on input[data-test='login-button']
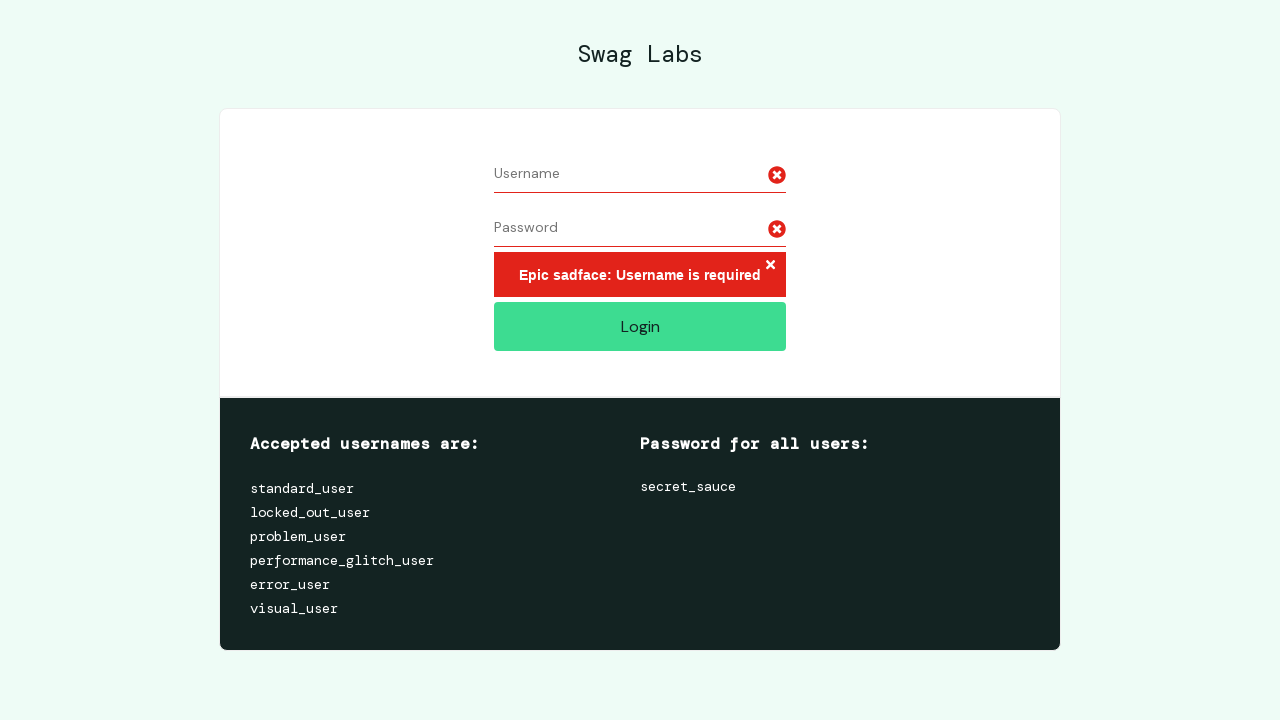

Error message appeared on page
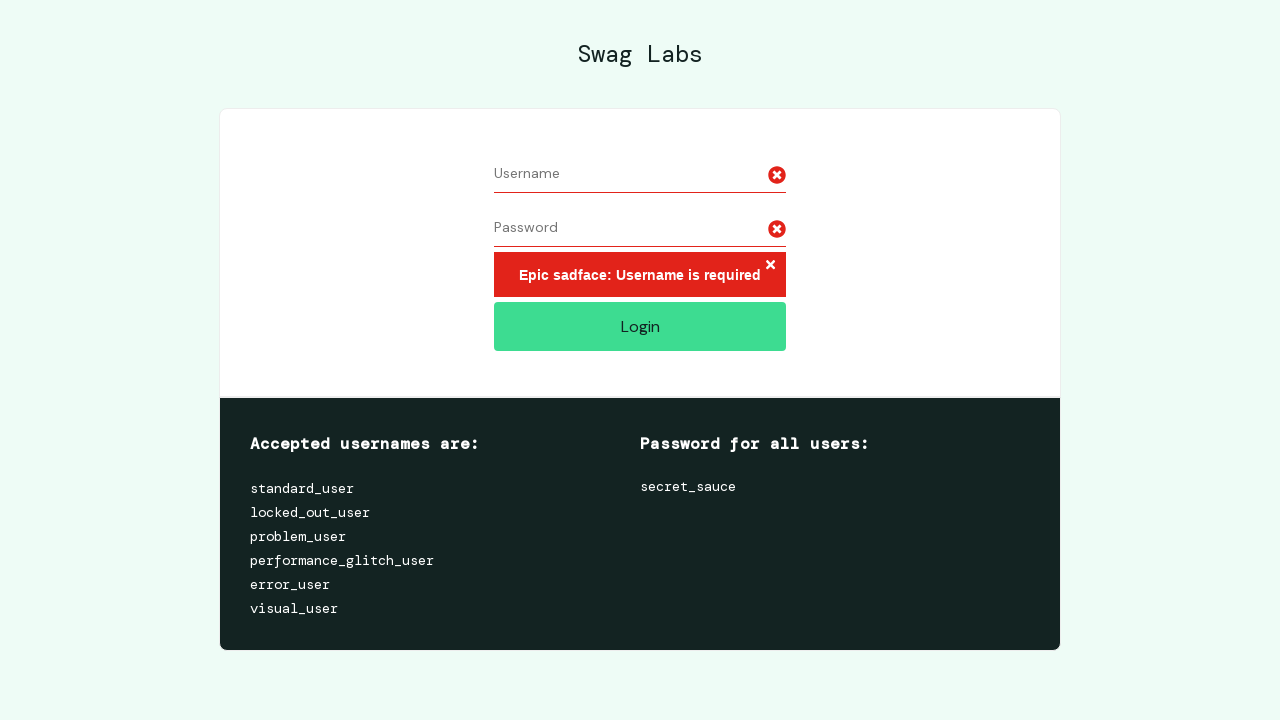

Located error message element
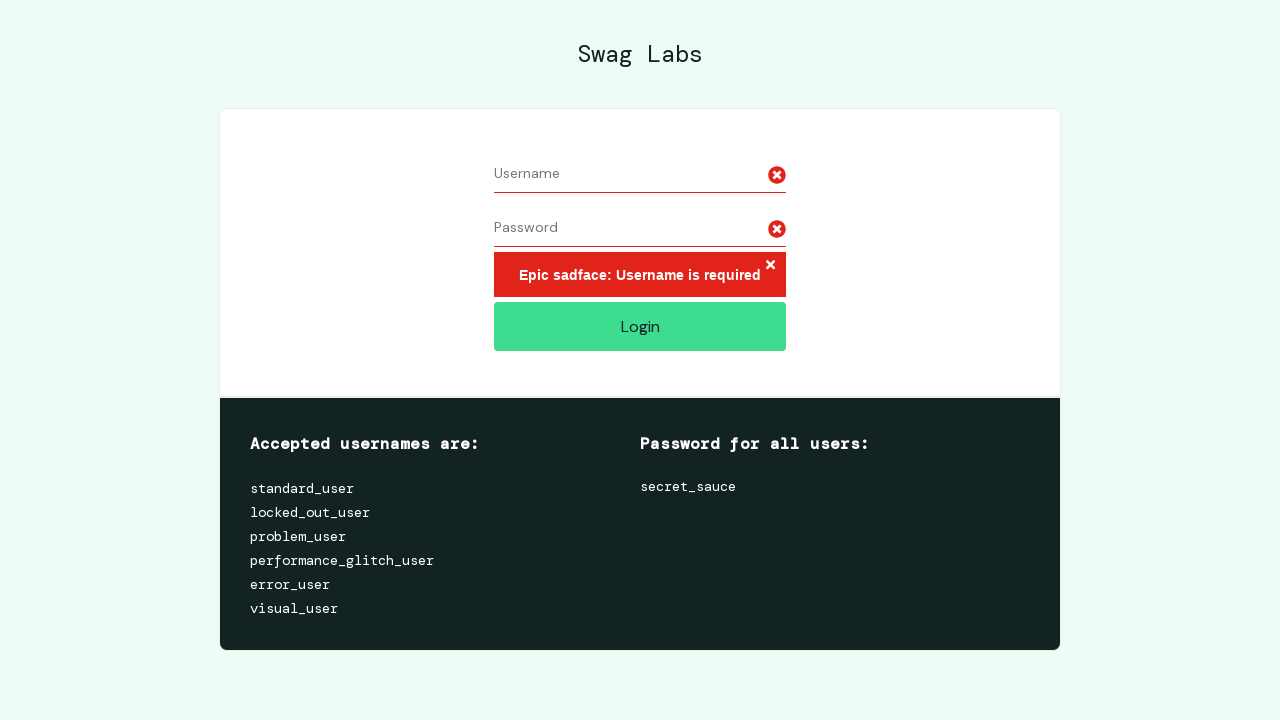

Verified 'Username is required' error message is displayed
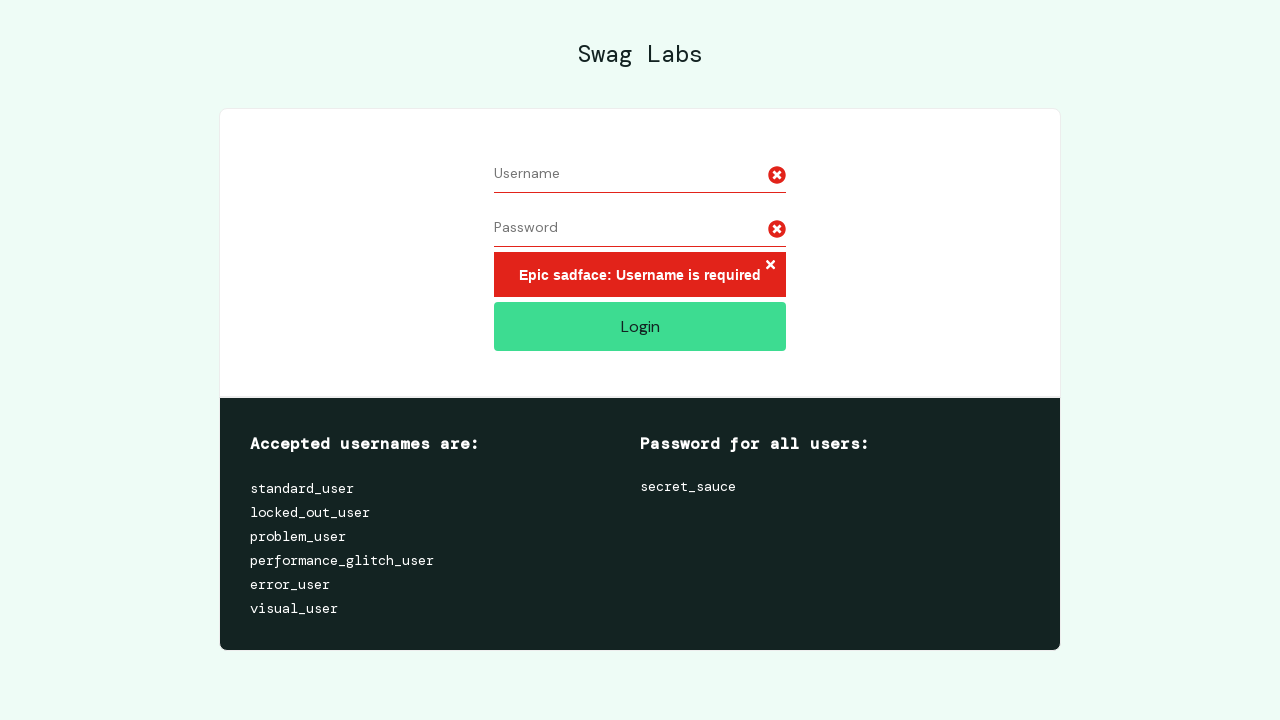

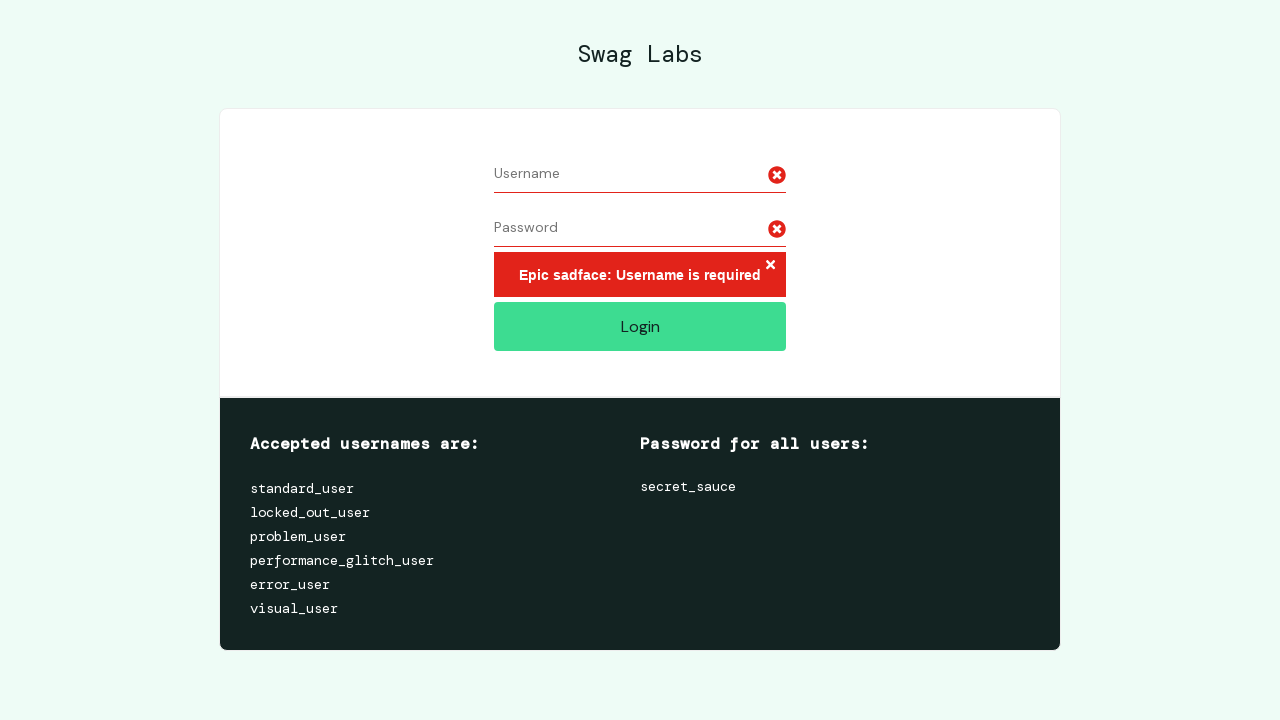